Tests hover functionality by hovering over an avatar image and verifying that the hidden user information caption becomes visible.

Starting URL: http://the-internet.herokuapp.com/hovers

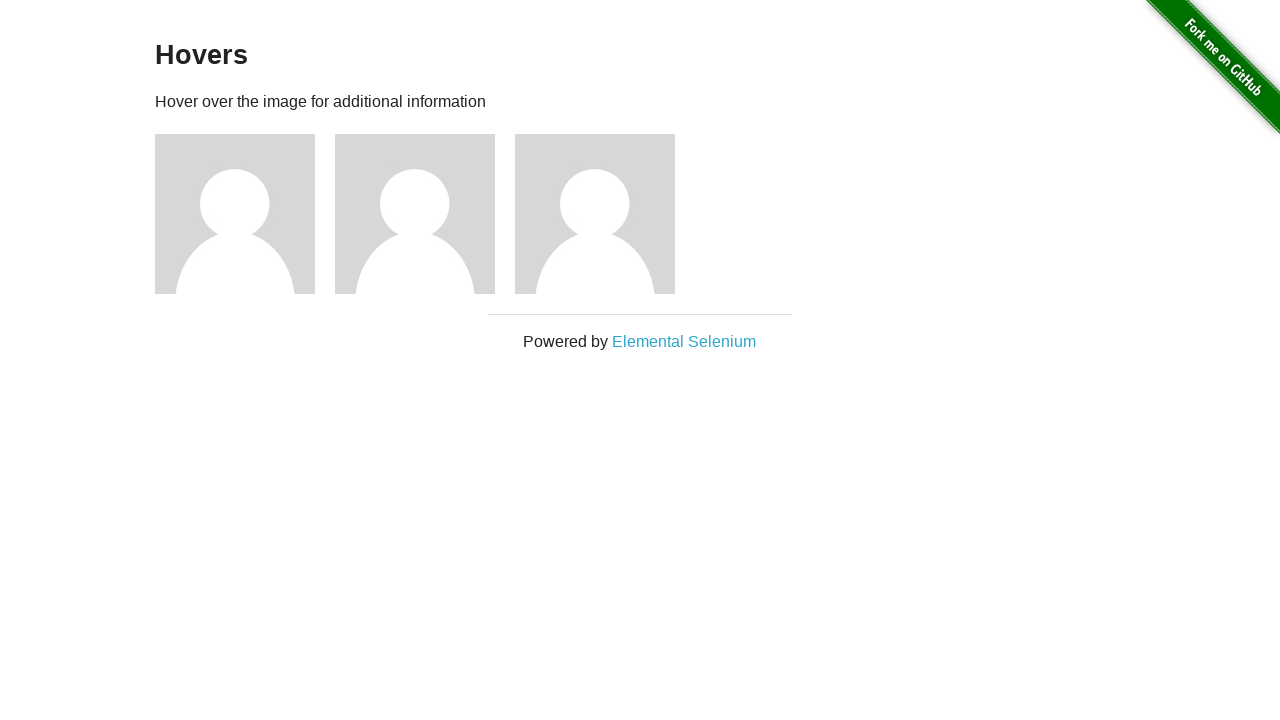

Navigated to hovers test page
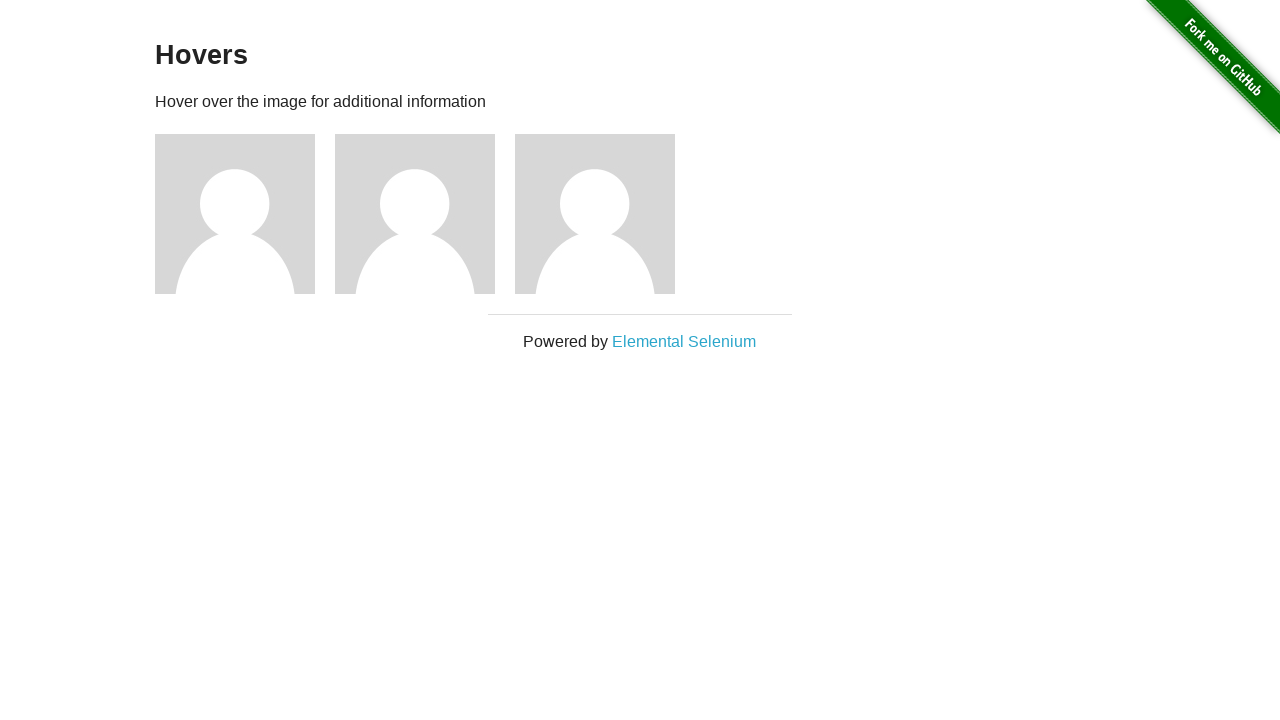

Located first avatar figure element
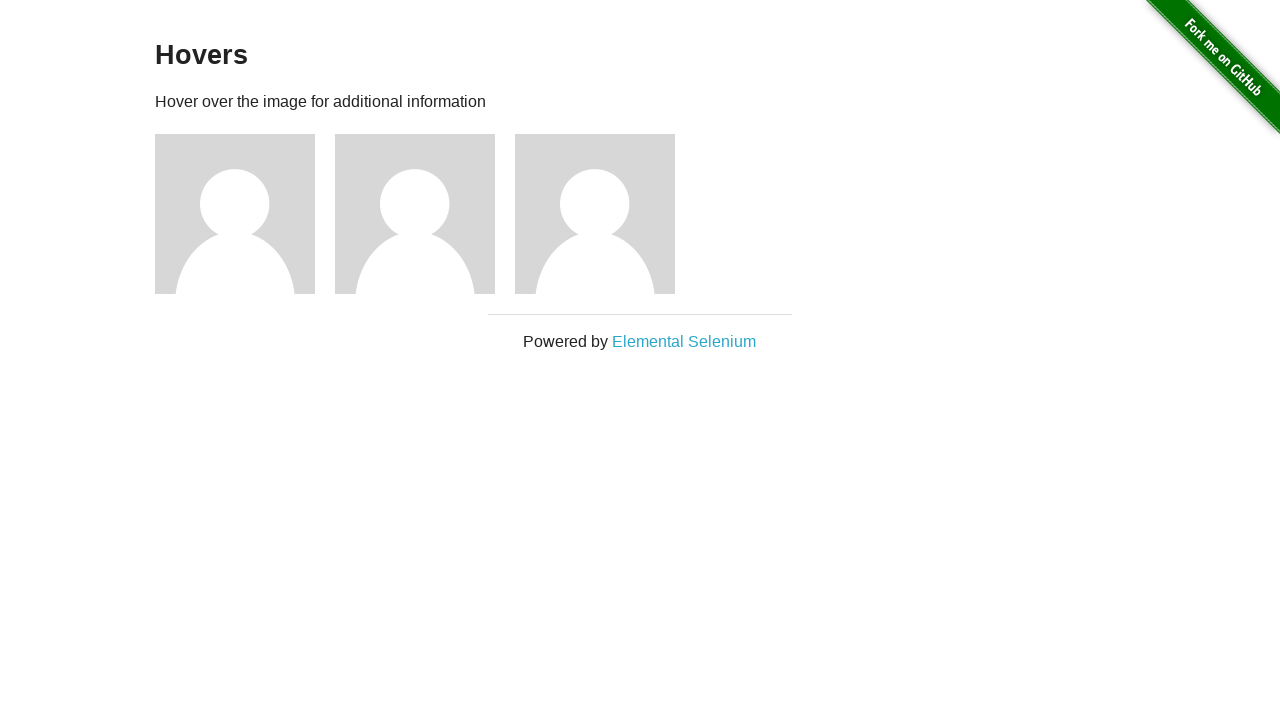

Hovered over avatar image at (245, 214) on .figure >> nth=0
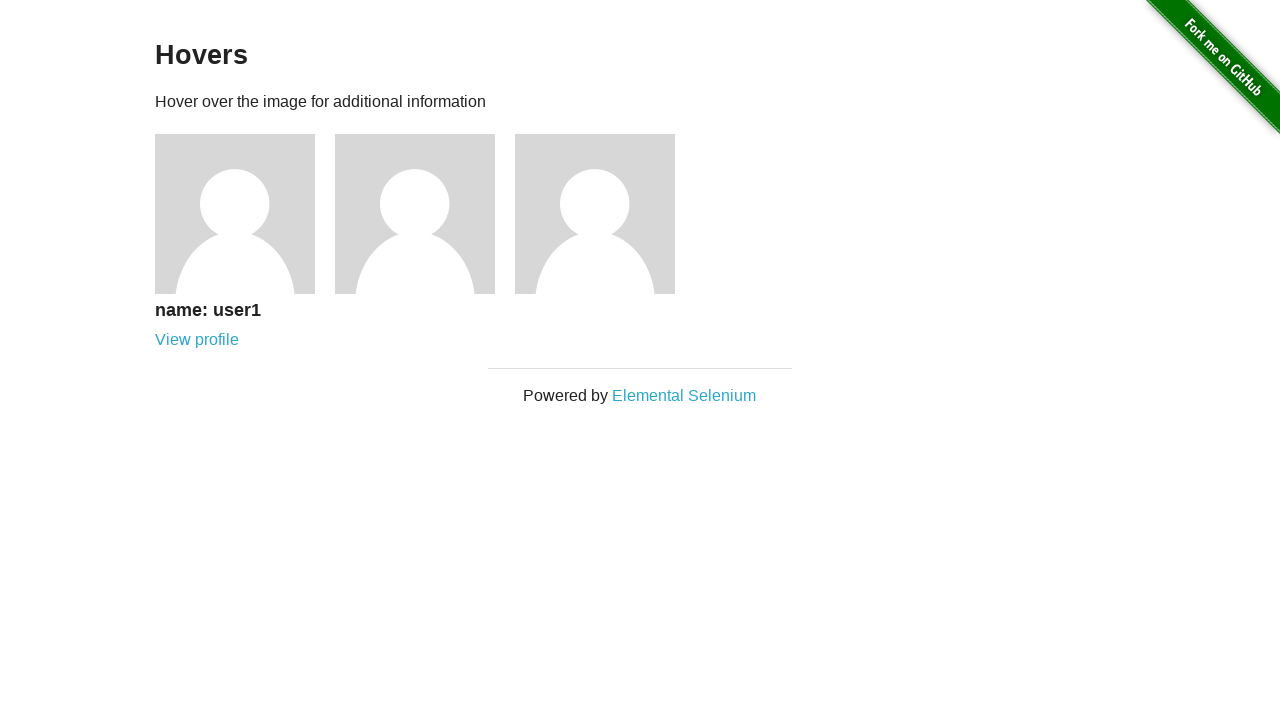

User information caption became visible
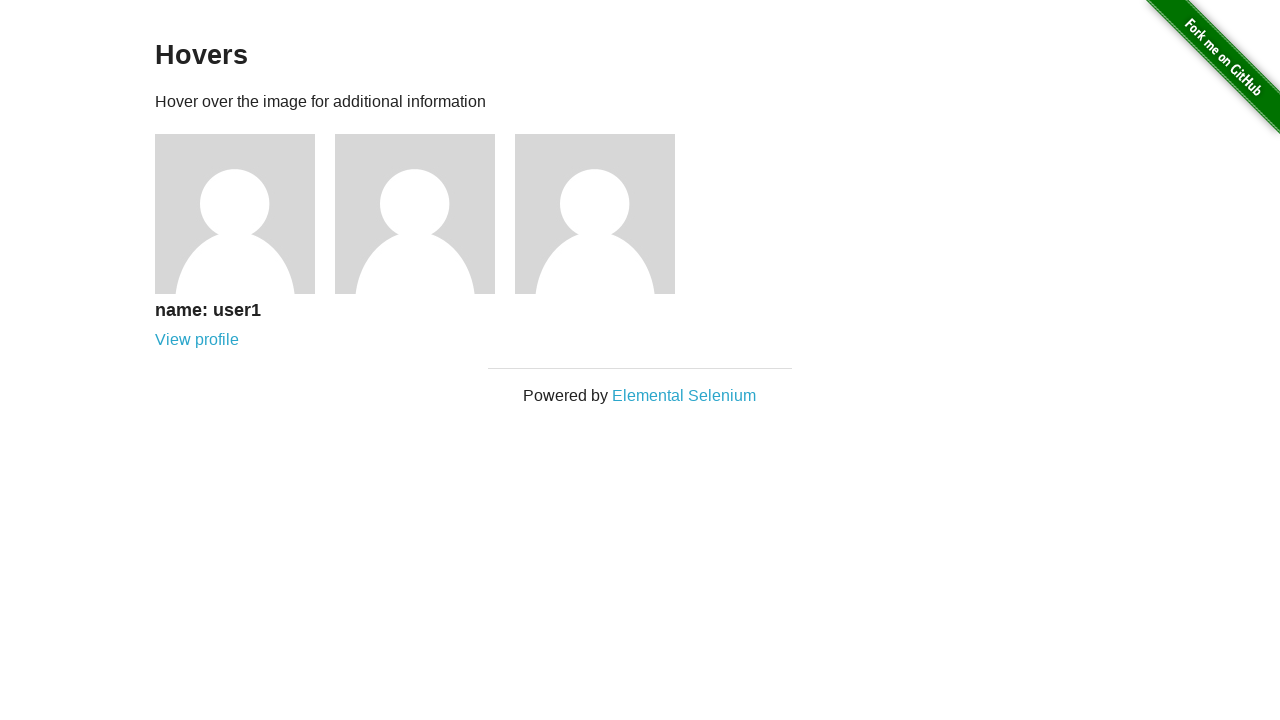

Verified that figcaption element is visible
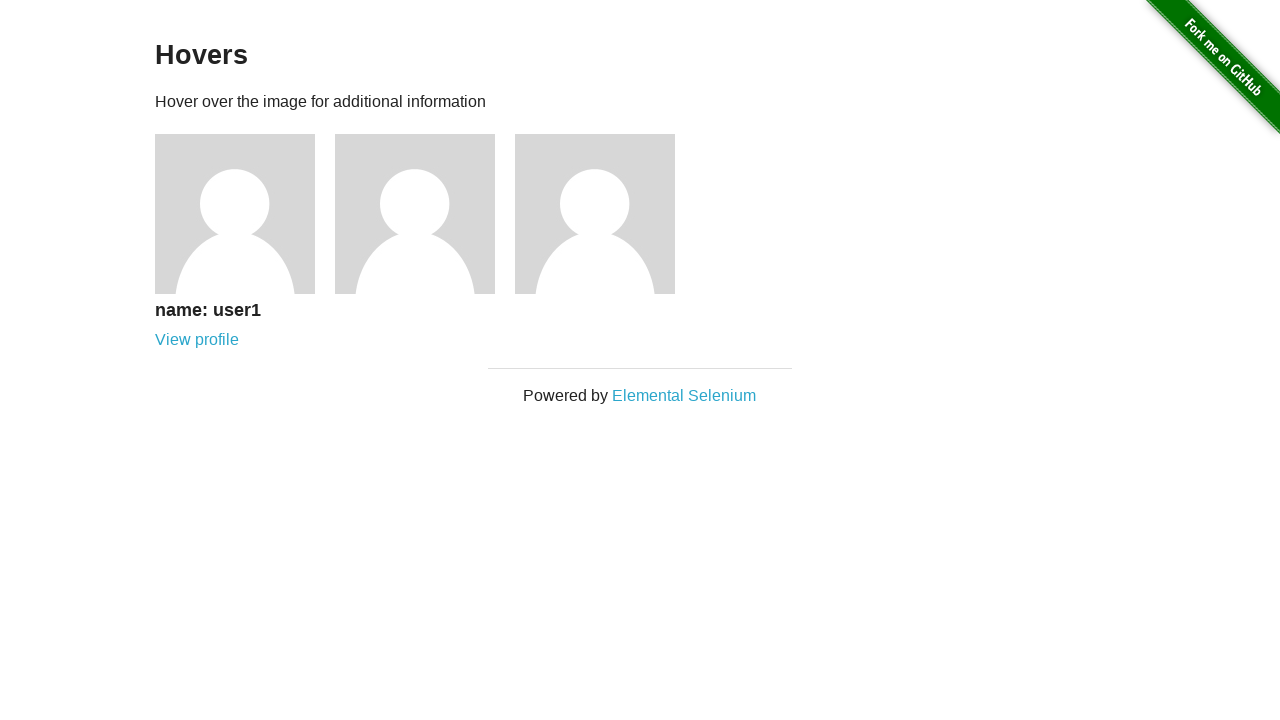

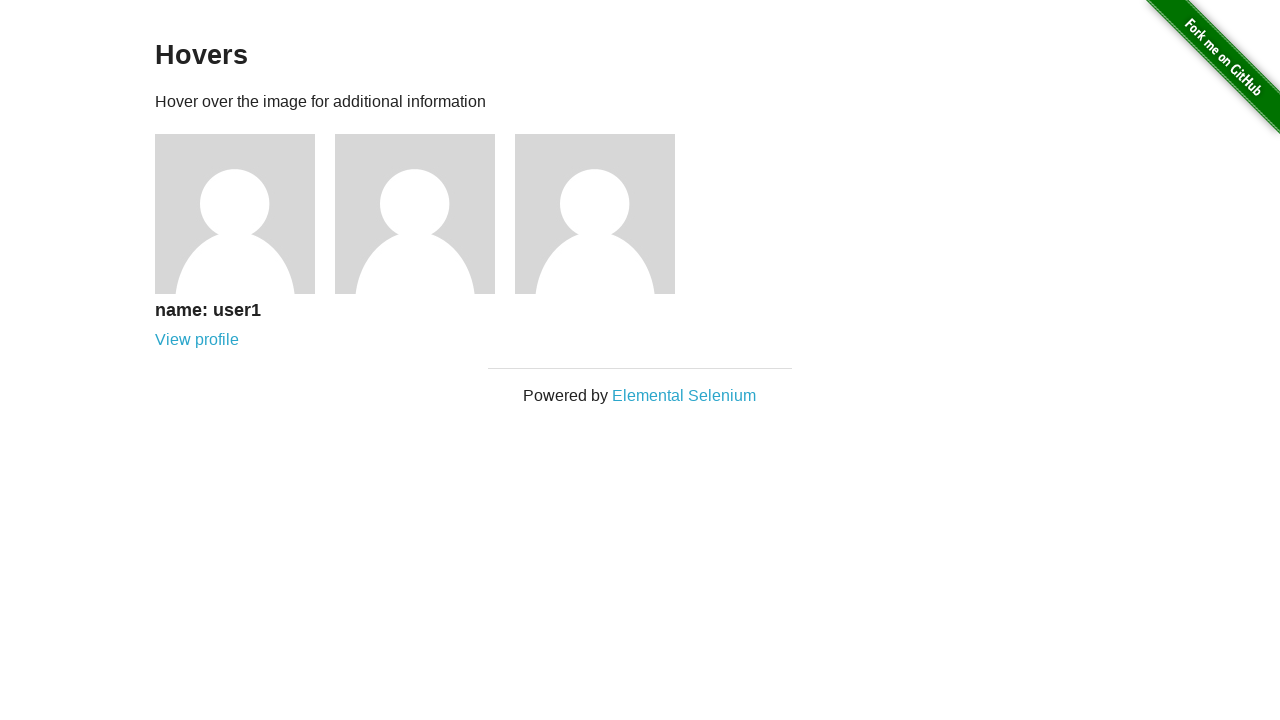